Tests that content displays properly on mobile screen sizes without overflow

Starting URL: https://www.demoblaze.com/

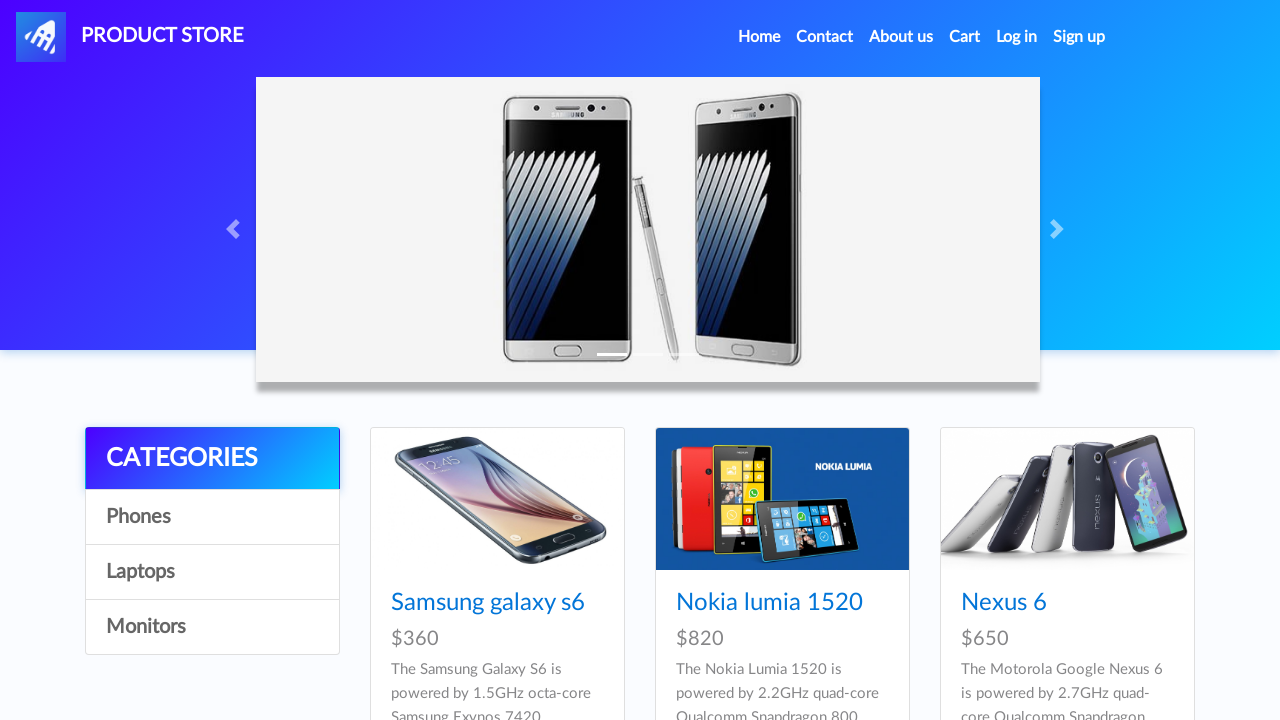

Set viewport to mobile size (iPhone 6: 375x667)
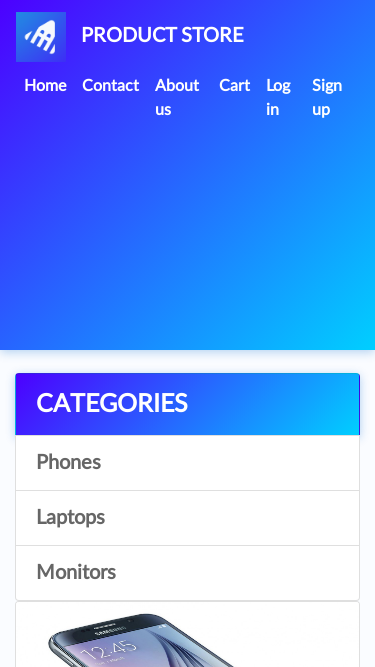

Product list (#tbodyid) is visible on mobile screen
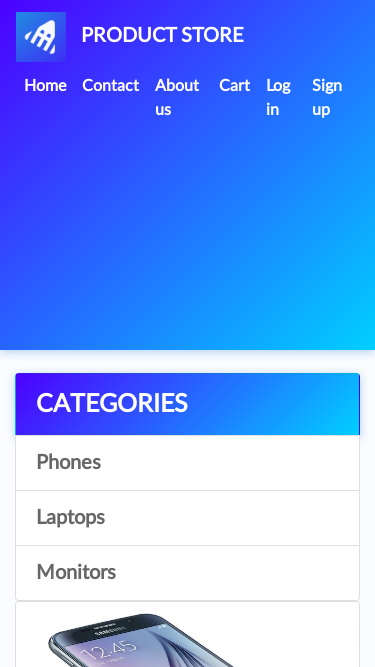

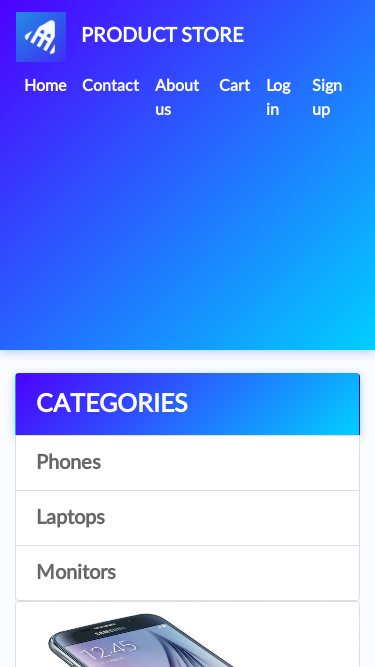